Navigates to demoqa.com homepage, clicks on Elements card, selects Text Box menu item, and fills out a text box form with user information (name, email, addresses) then submits it.

Starting URL: https://demoqa.com/

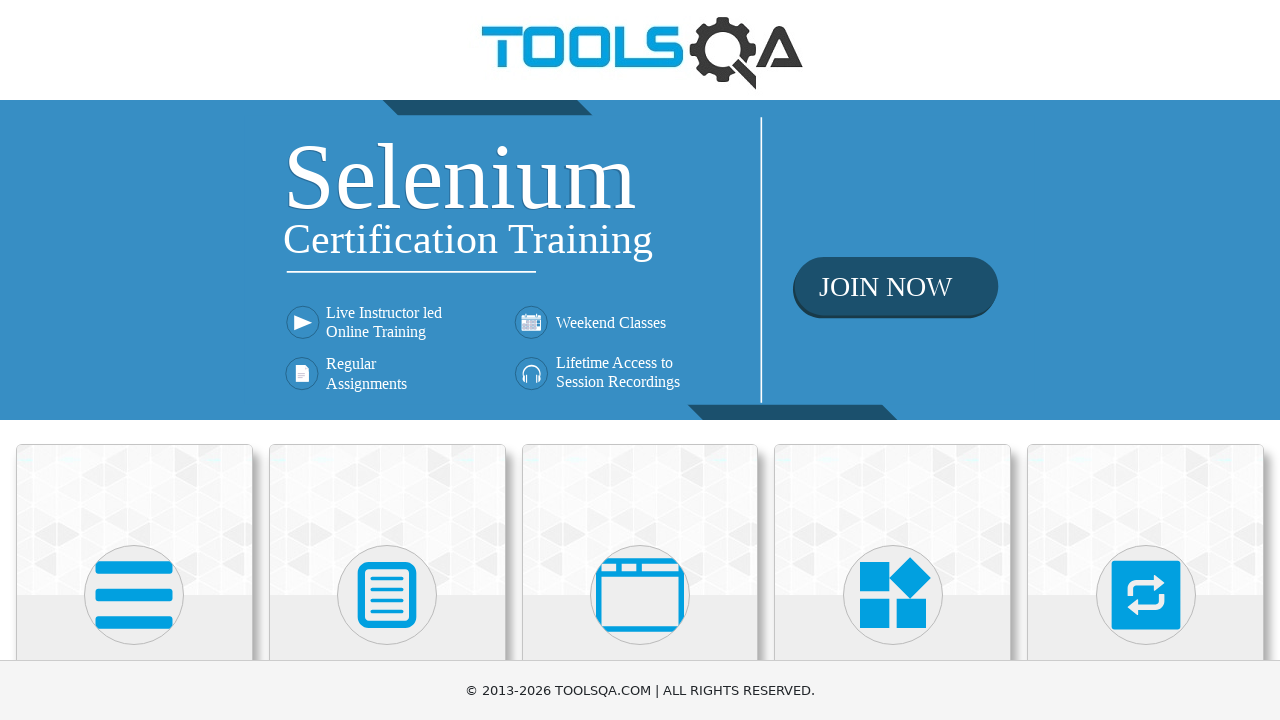

Waited for Elements card to be visible on homepage
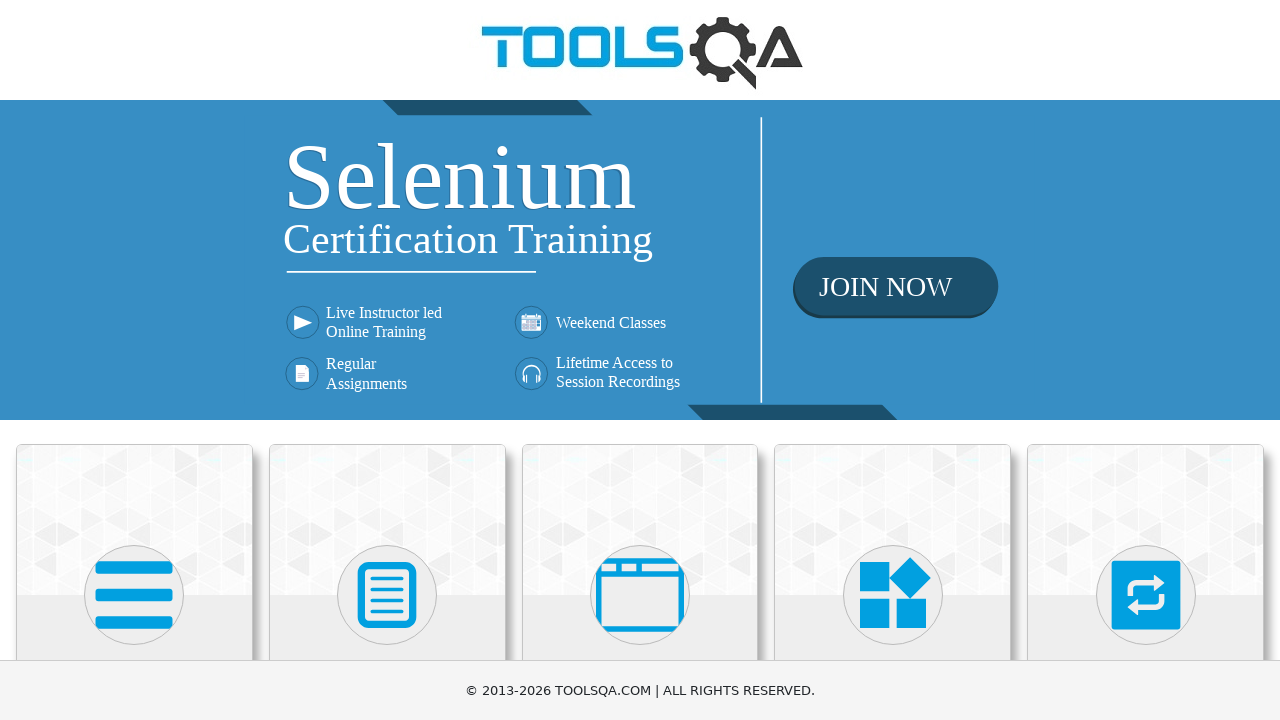

Clicked on Elements card at (134, 520) on xpath=//div[contains(@class,'card mt-4 top-card')][.//h5[contains(text(),'Elemen
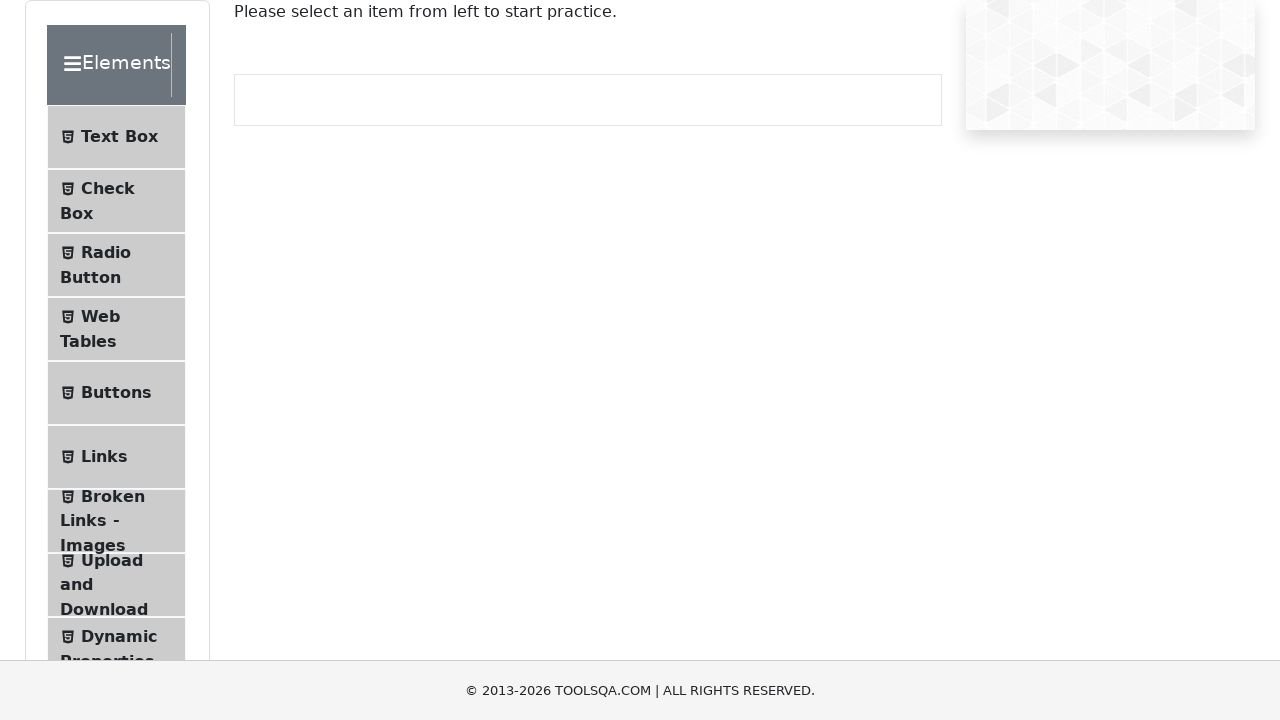

Waited for Text Box menu item to appear
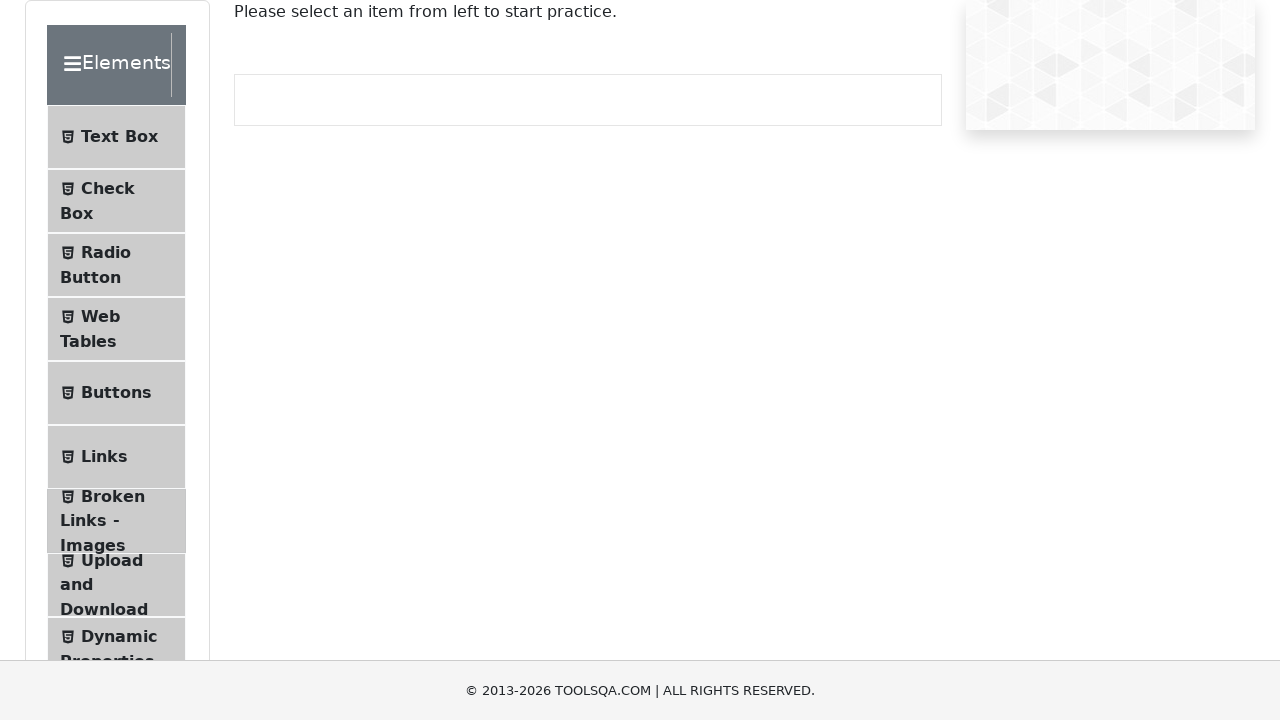

Clicked on Text Box menu item at (119, 137) on xpath=//li[contains(@id,'item-0')]//span[contains(text(),'Text Box')]
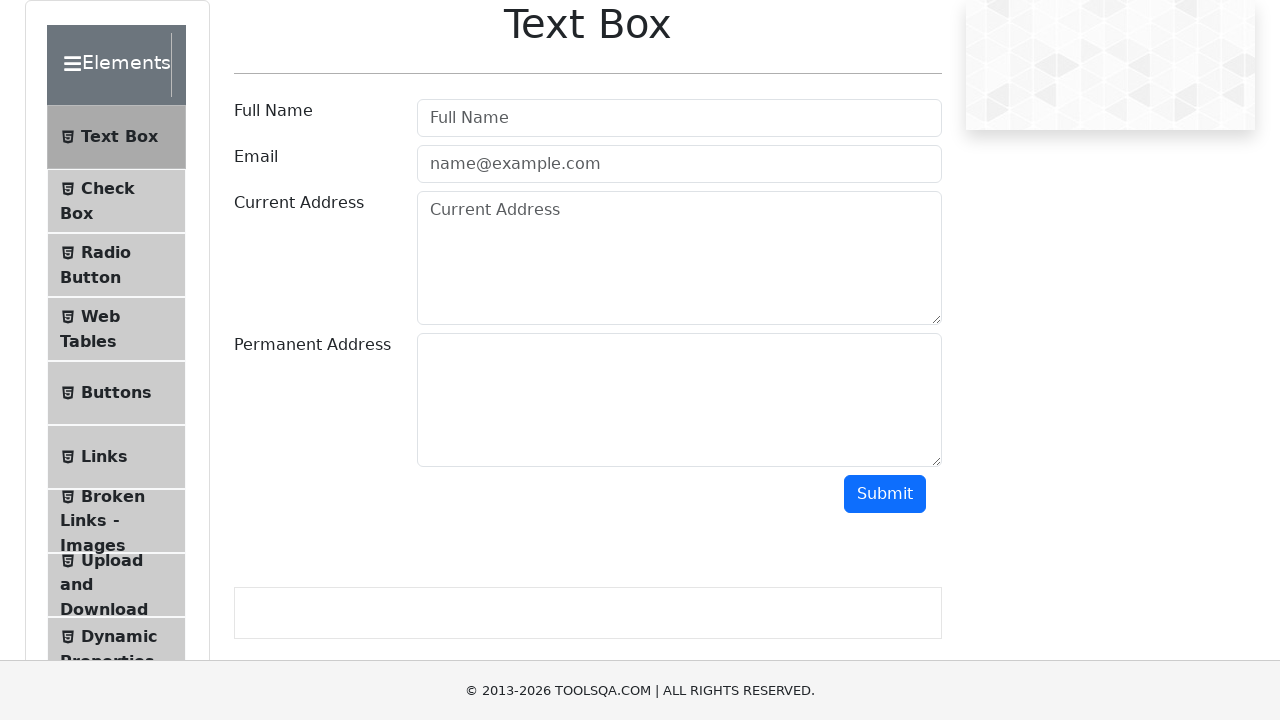

Waited for Text Box form to load
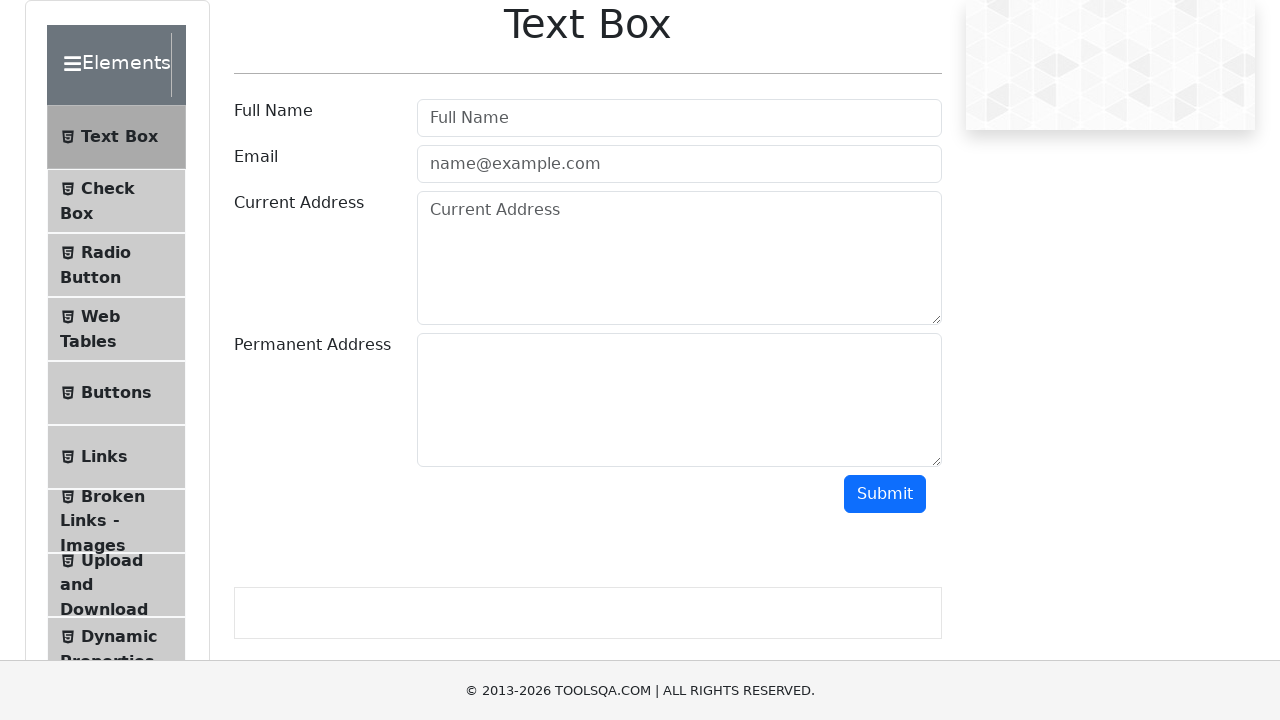

Filled in user name field with 'Pepe' on input[id='userName']
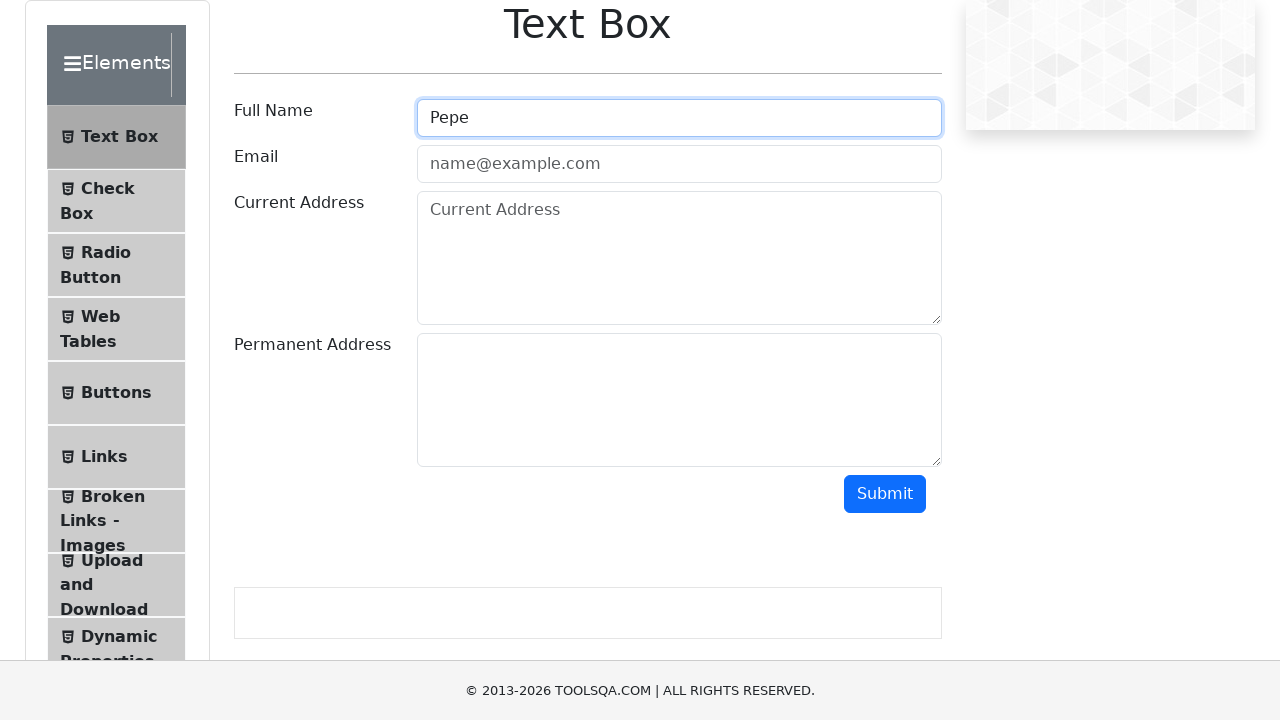

Filled in email field with 'pepe@pepephone.com' on input[id='userEmail']
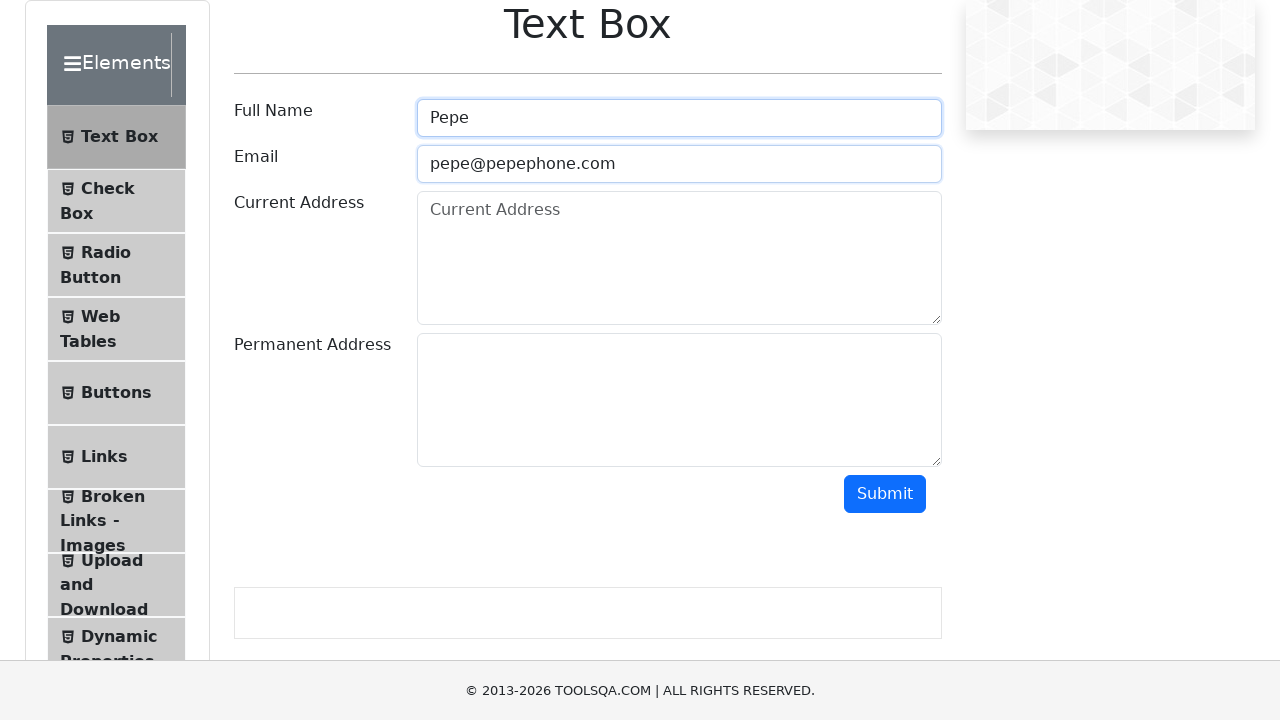

Filled in current address field with 'calle manila 85' on textarea[id='currentAddress']
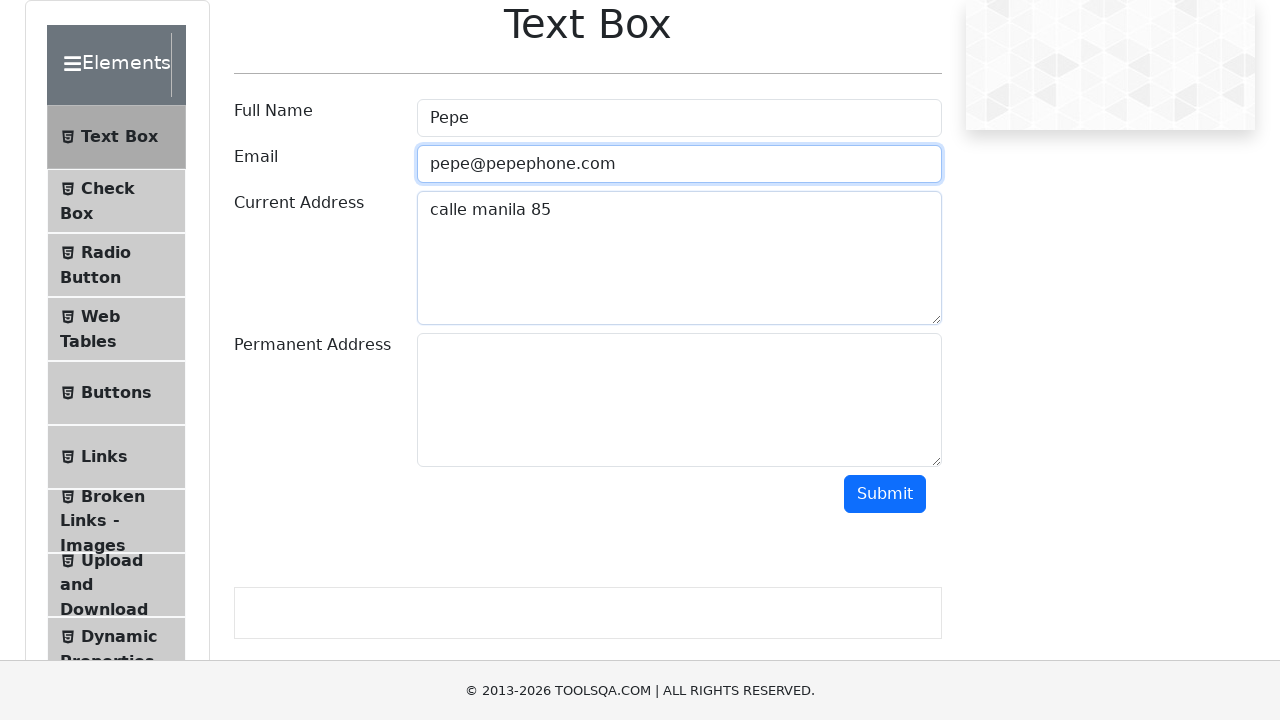

Filled in permanent address field with 'Av de las ciencias 42' on textarea[id='permanentAddress']
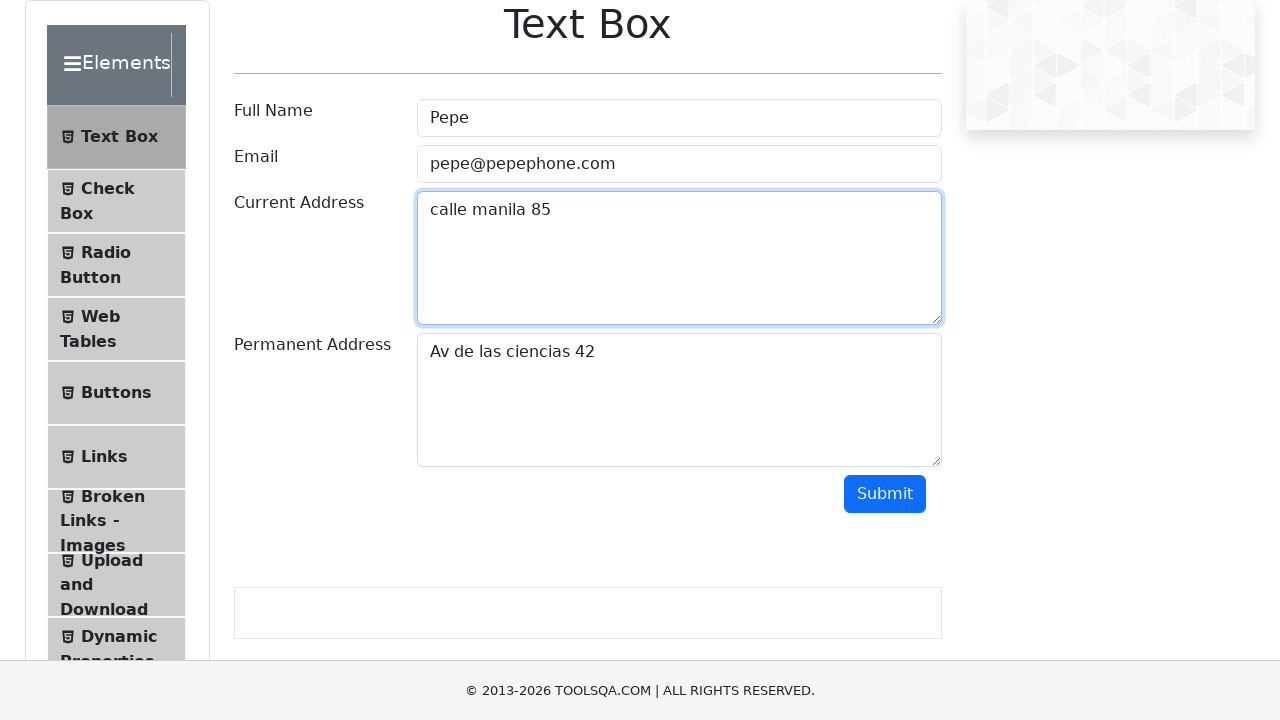

Clicked submit button to submit the form at (885, 494) on button[id='submit']
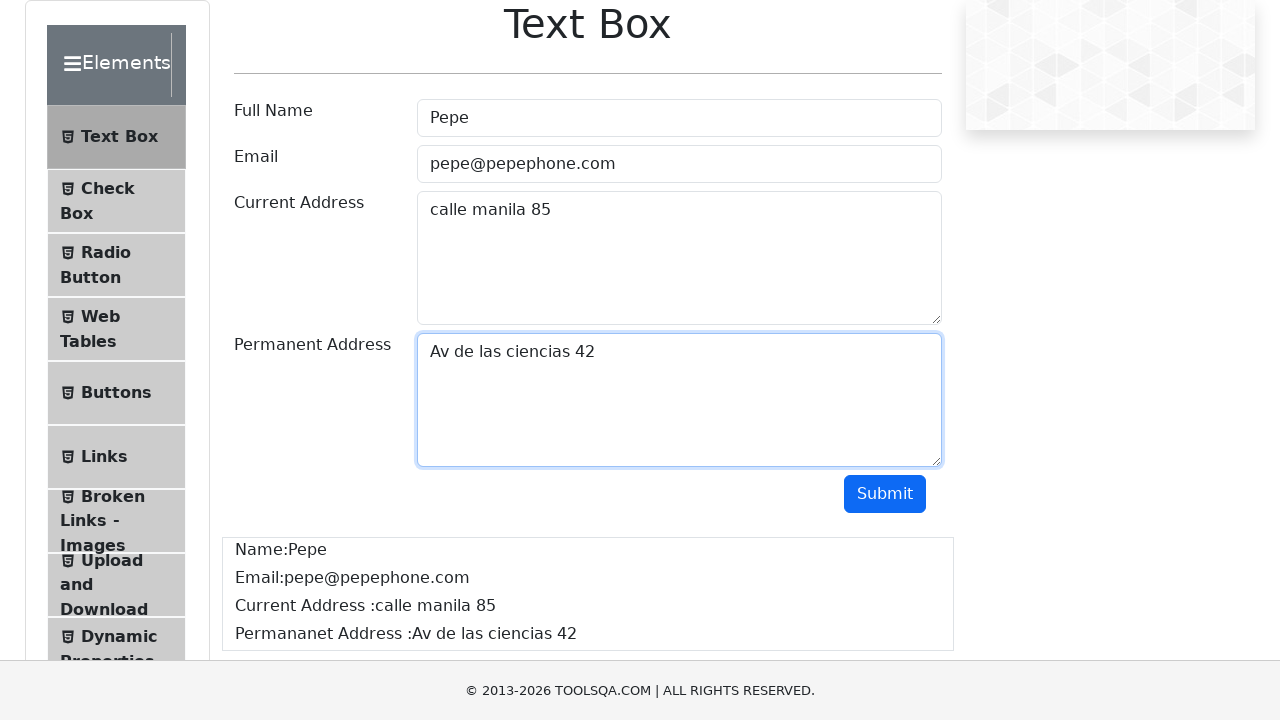

Waited for form submission output to appear
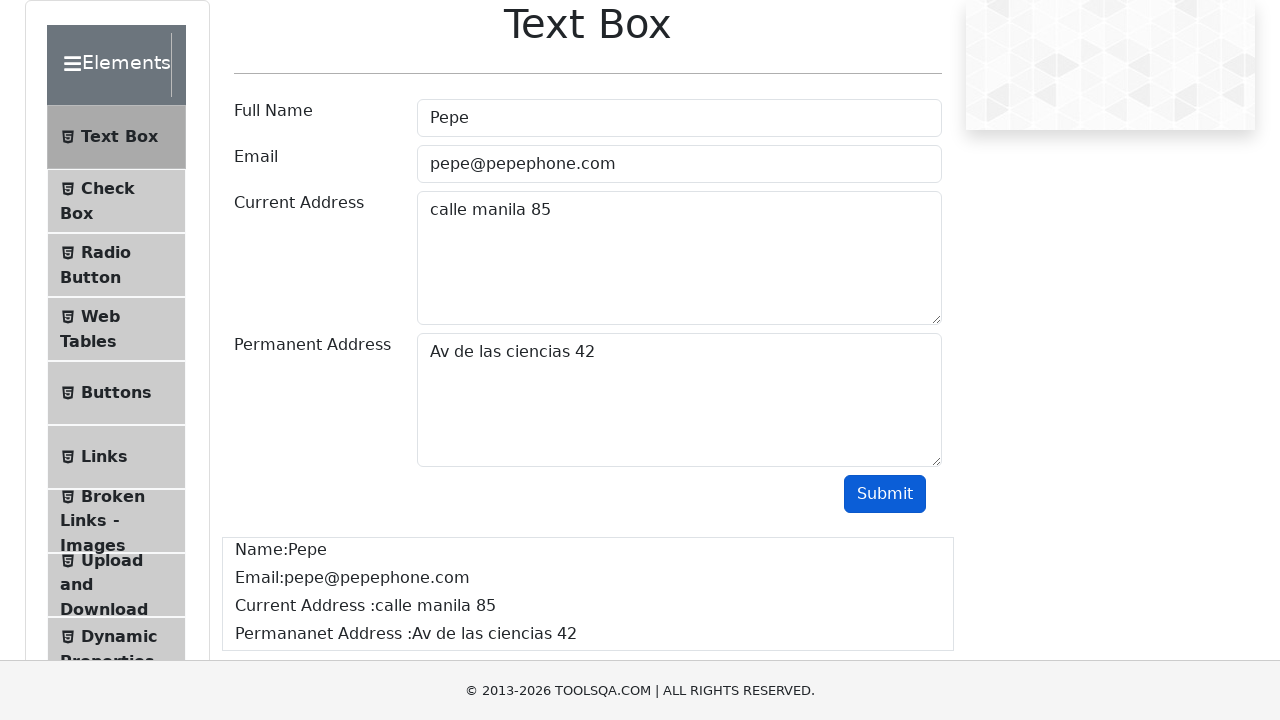

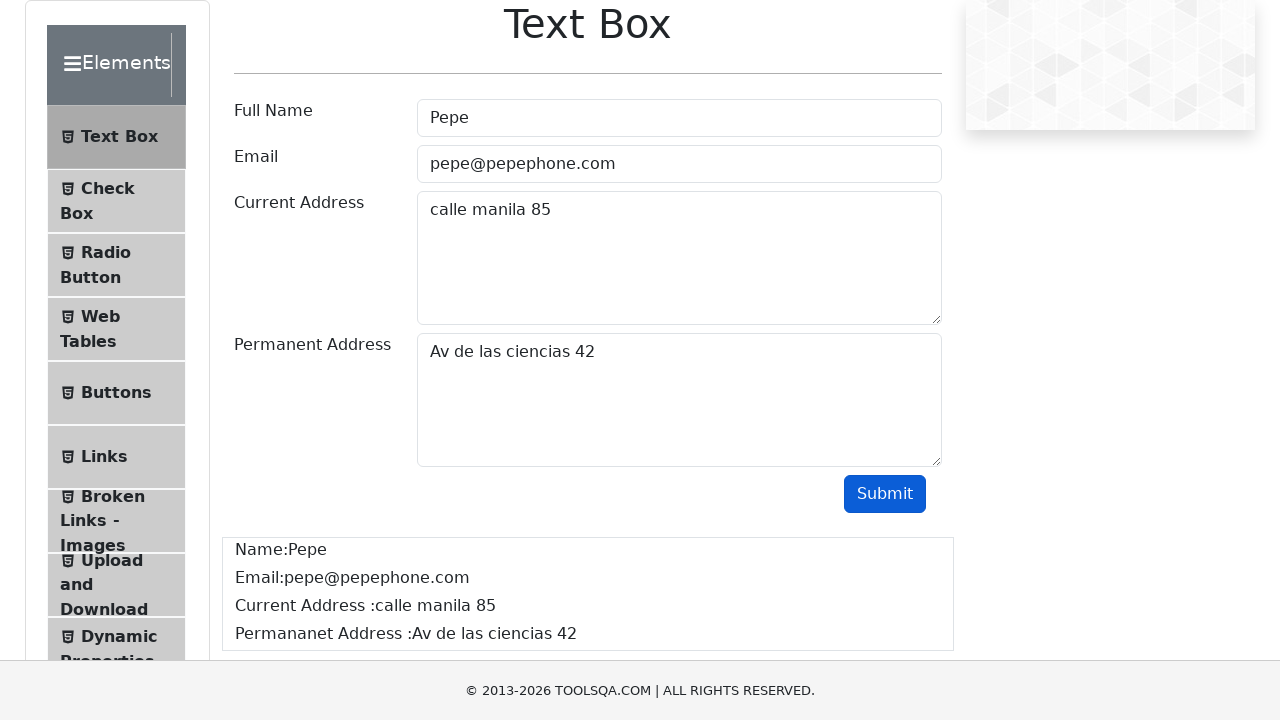